Tests context menu functionality by right-clicking on a designated area and accepting the resulting alert

Starting URL: https://the-internet.herokuapp.com/

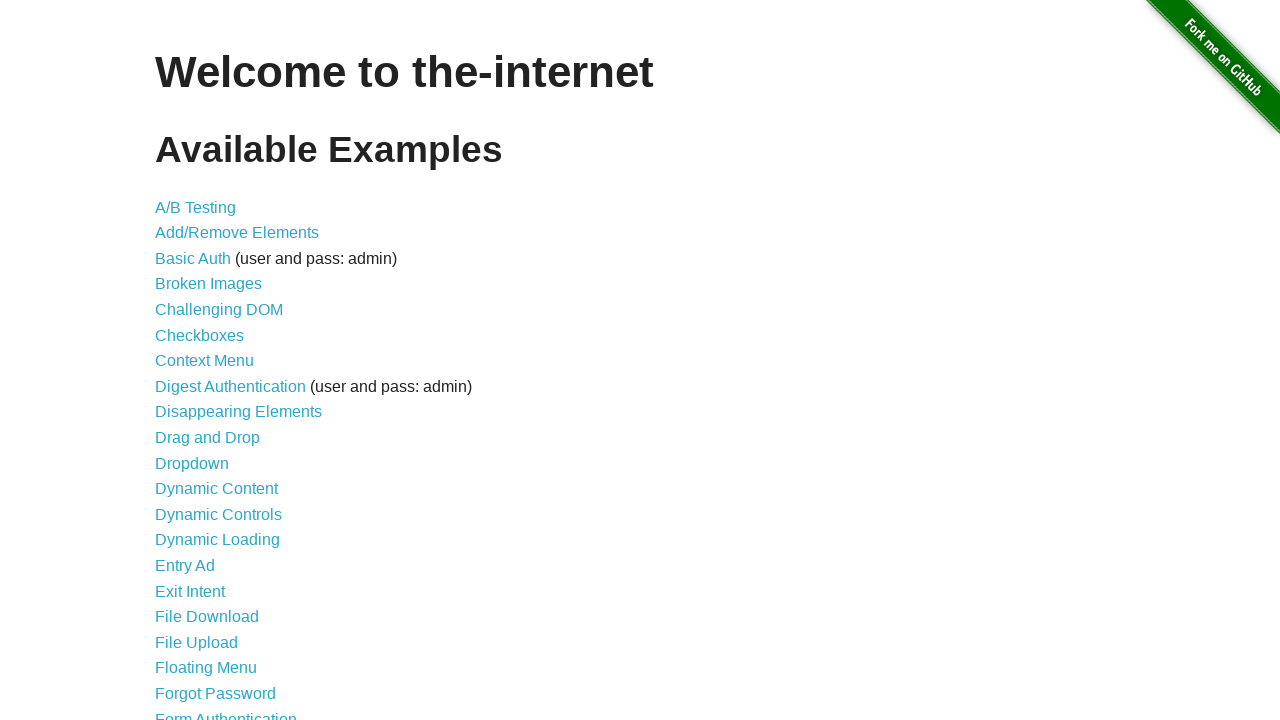

Clicked on Context Menu link at (204, 361) on text=Context Menu
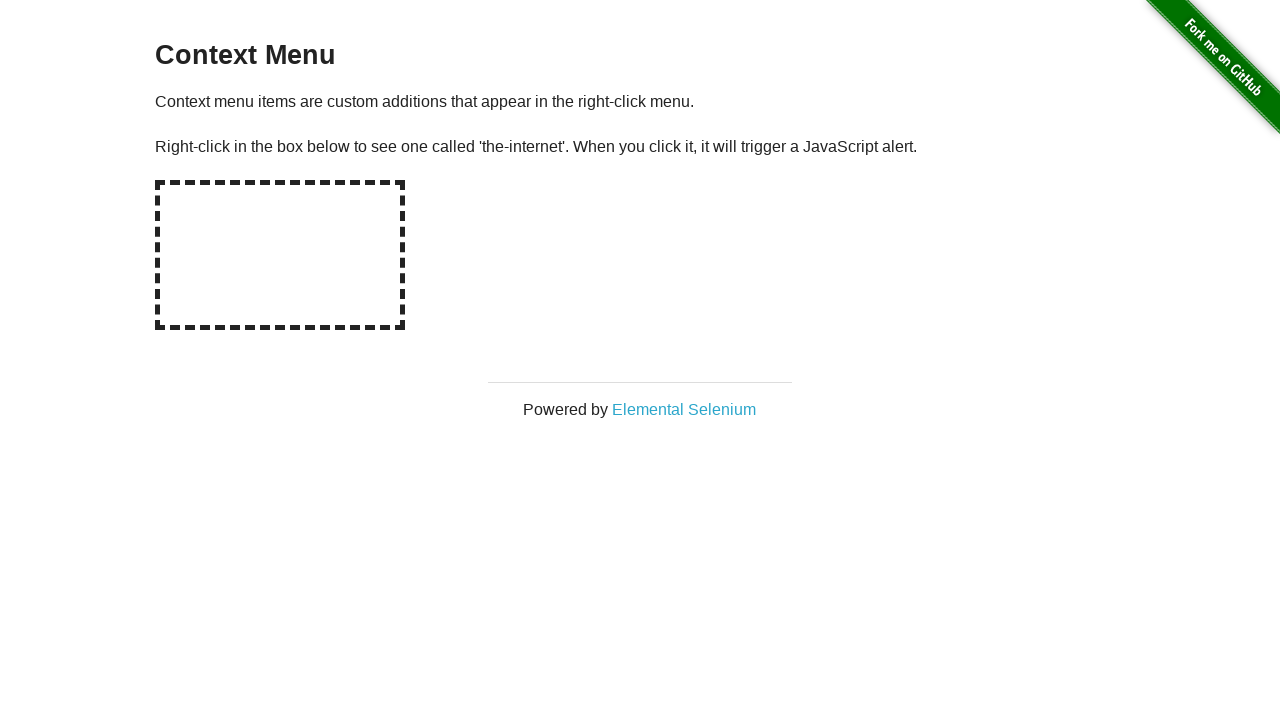

Right-clicked on the hot-spot element to open context menu at (280, 255) on //div[@id='hot-spot']
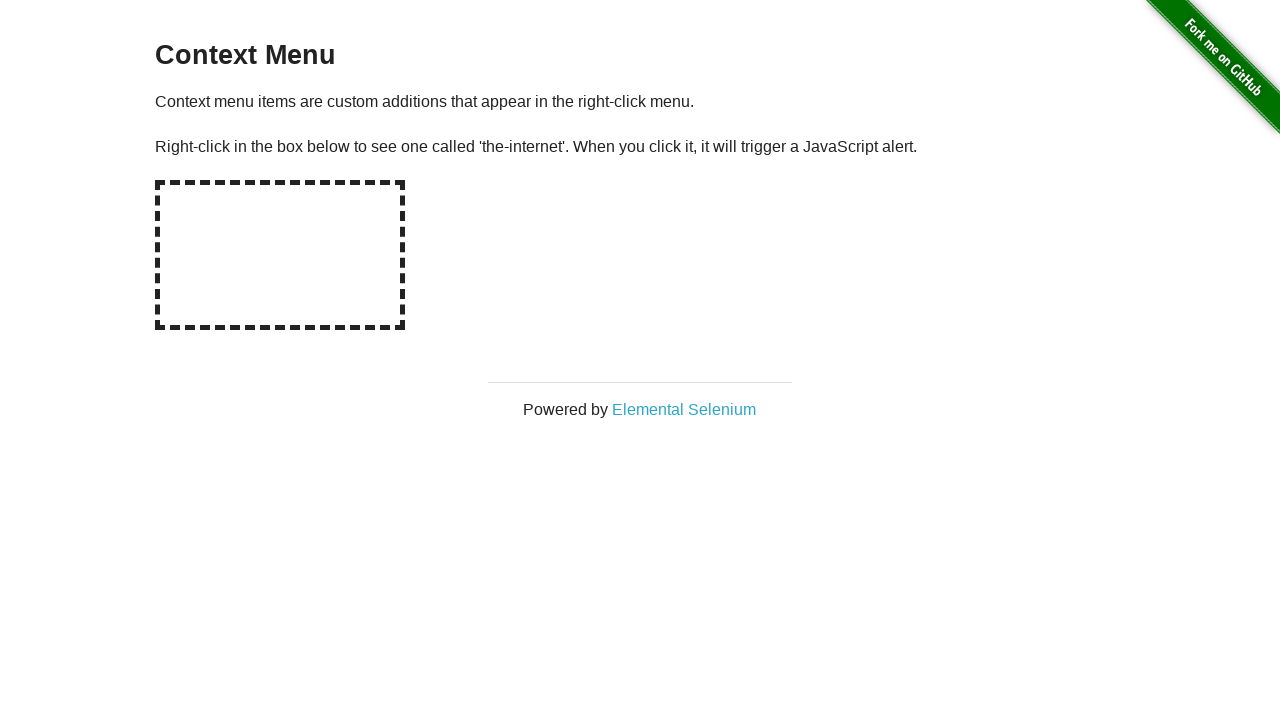

Set up dialog handler to accept alerts
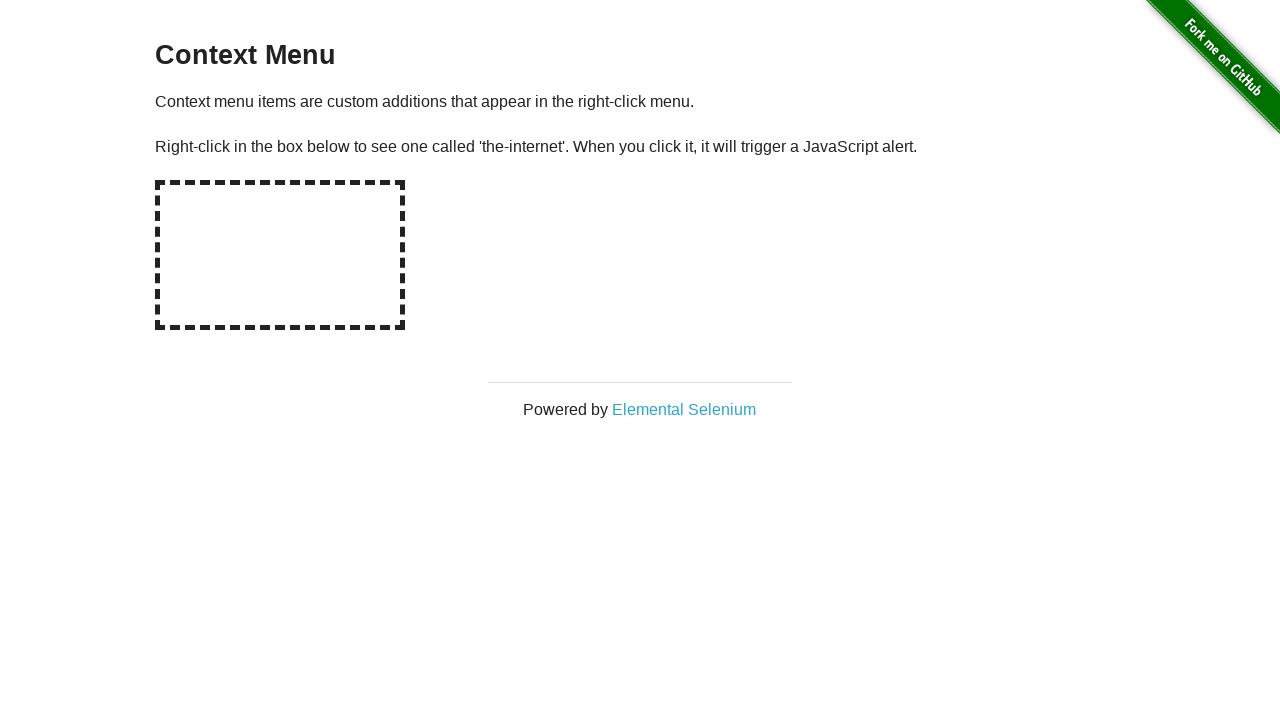

Navigated back to main page
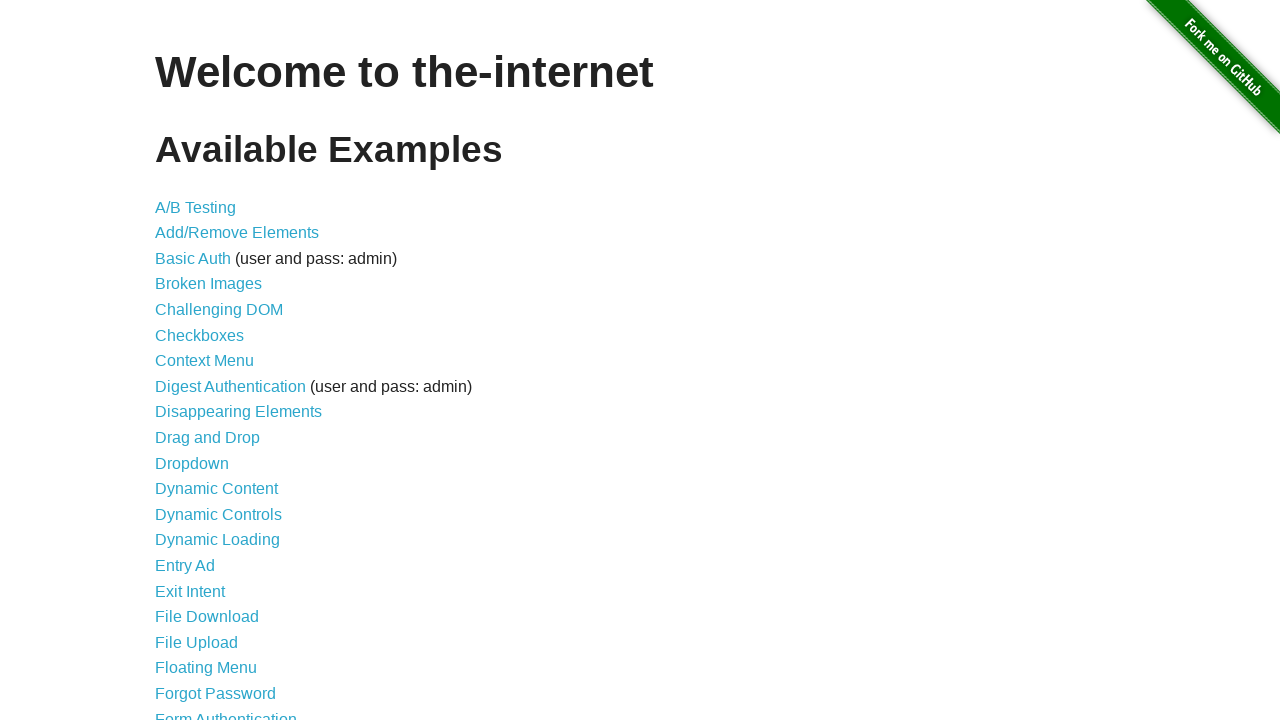

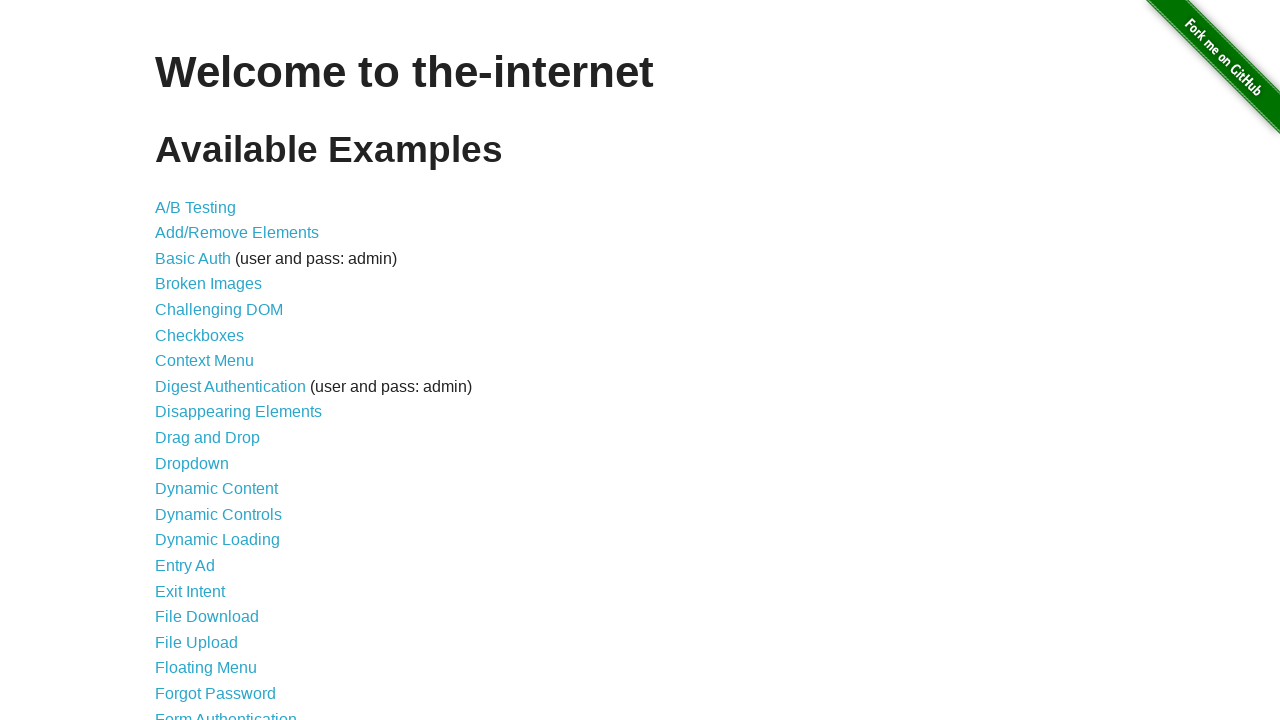